Tests fluent wait with polling and exception handling by revealing an element and entering text

Starting URL: https://www.selenium.dev/selenium/web/dynamic.html

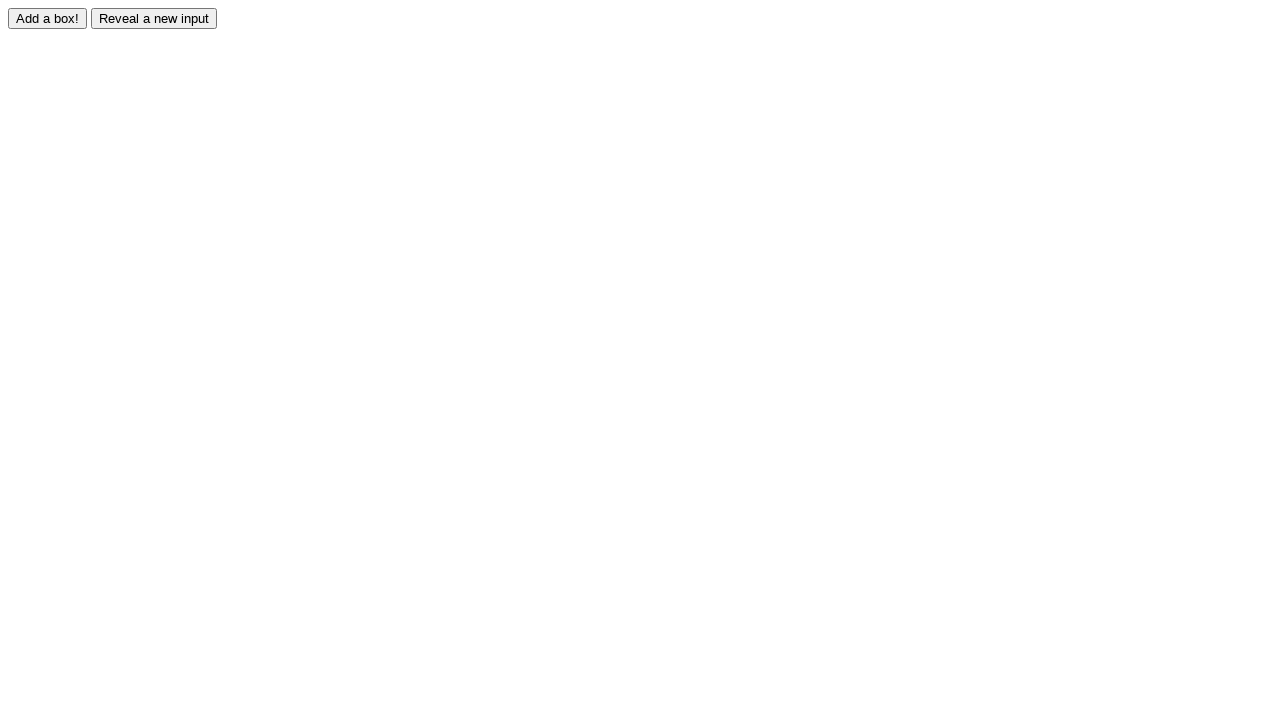

Navigated to dynamic element test page
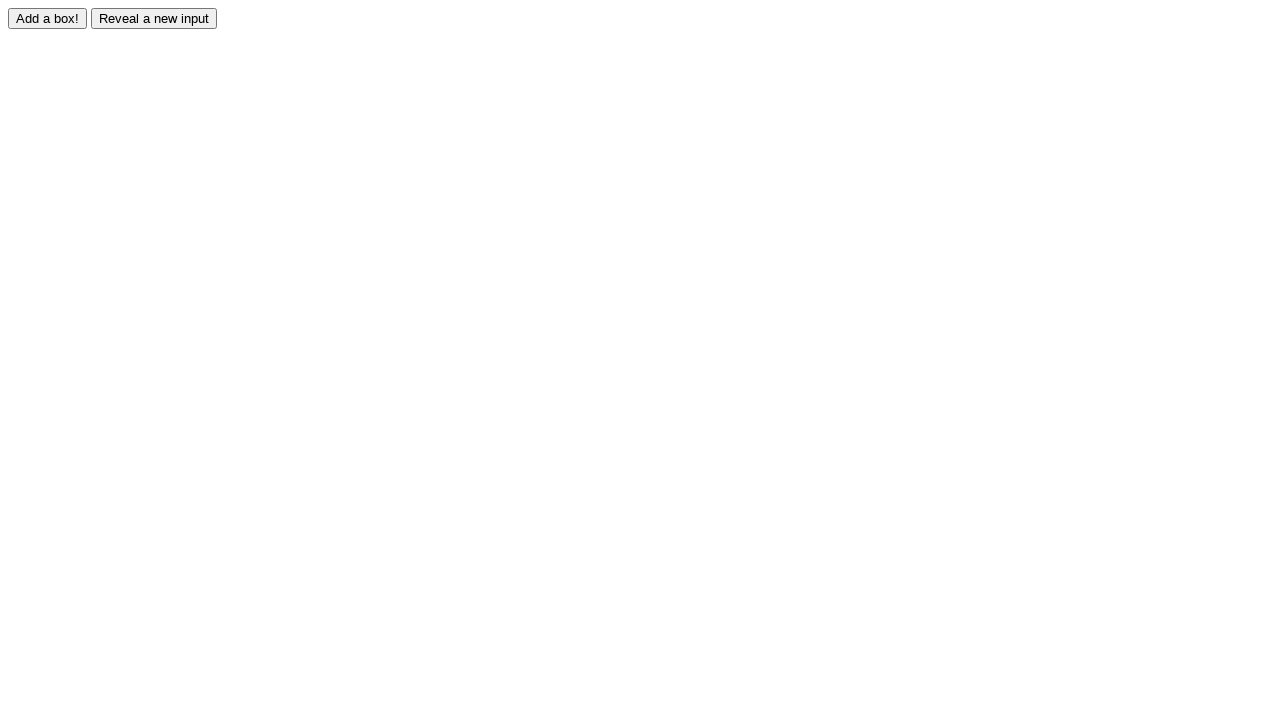

Clicked reveal button to display hidden element at (154, 18) on #reveal
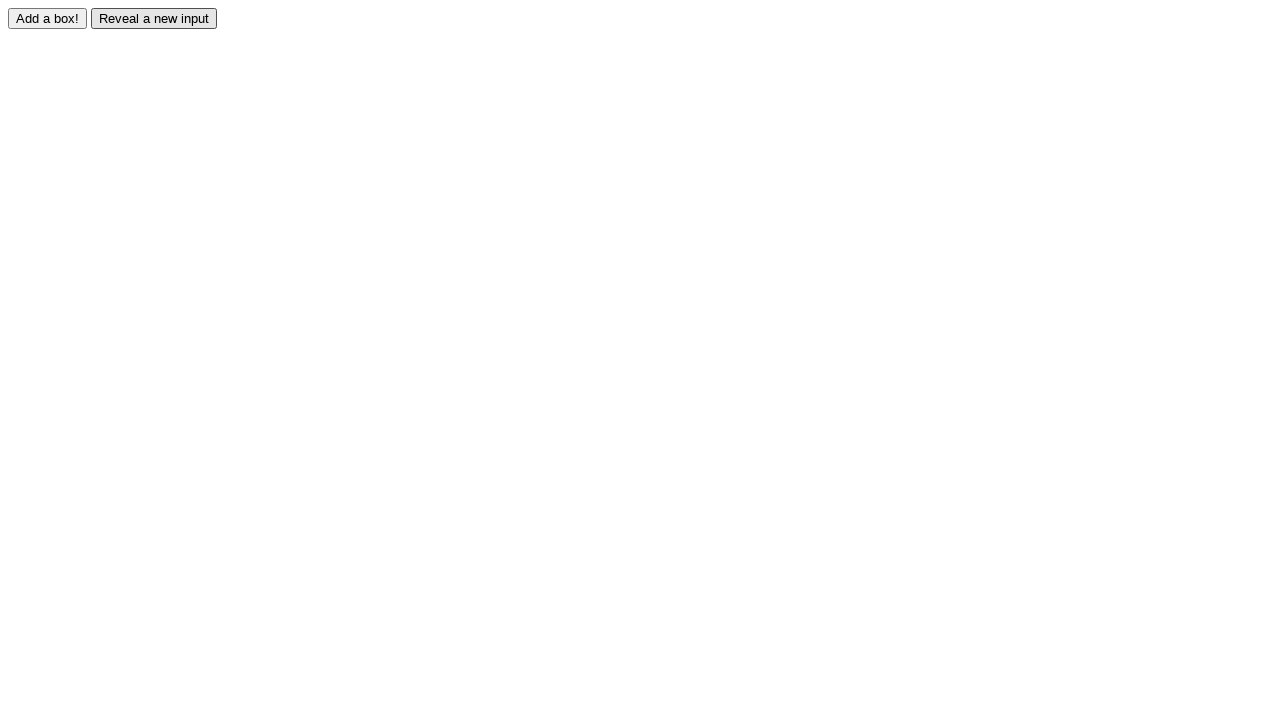

Filled revealed text field with 'Displayed' on #revealed
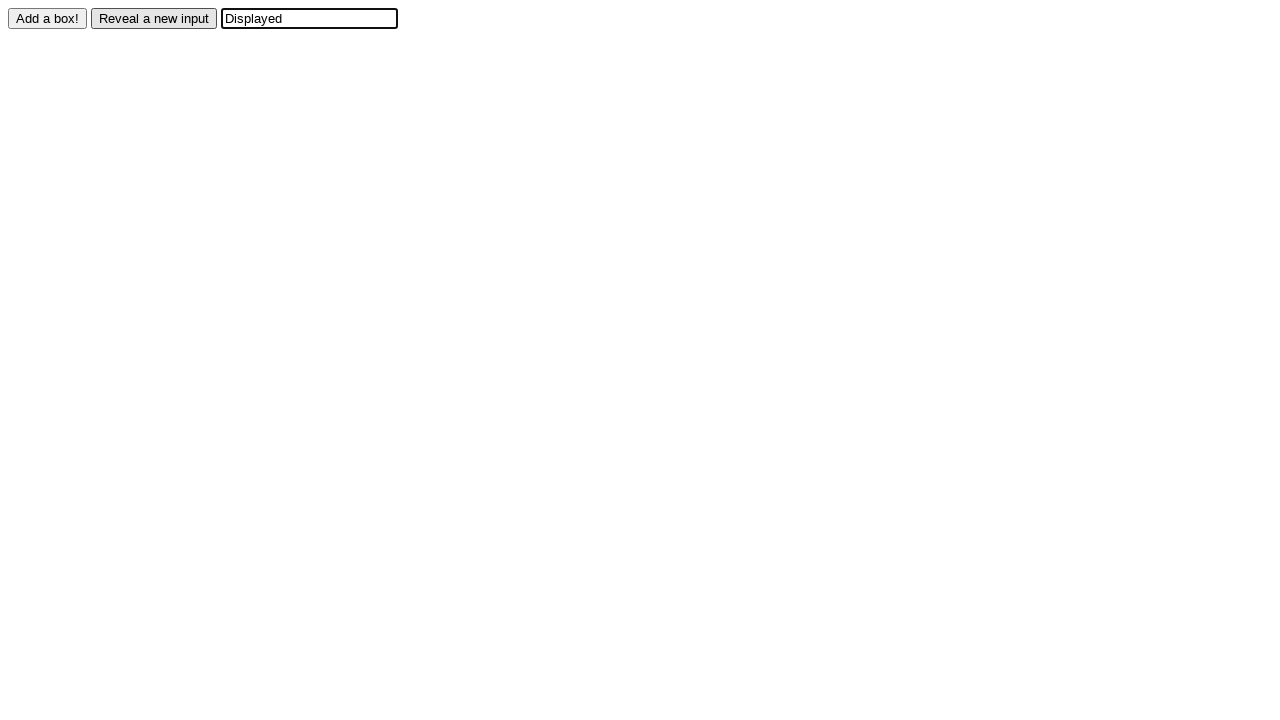

Verified text field contains 'Displayed'
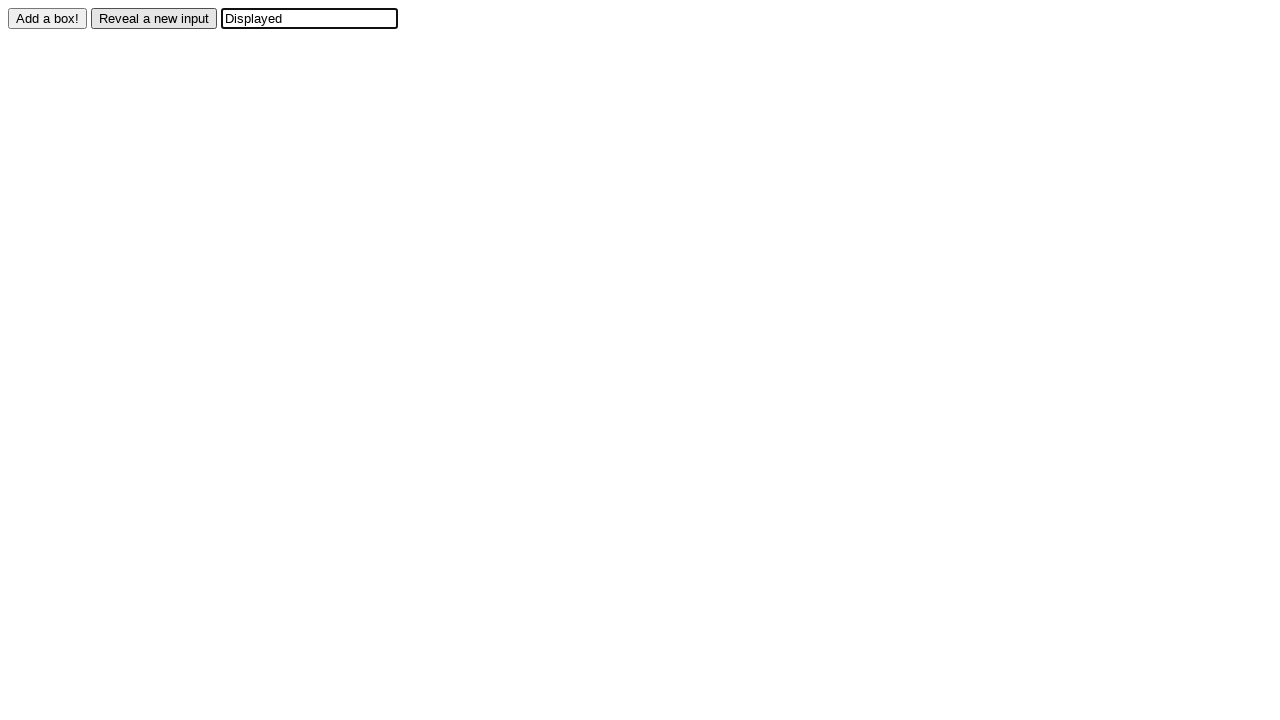

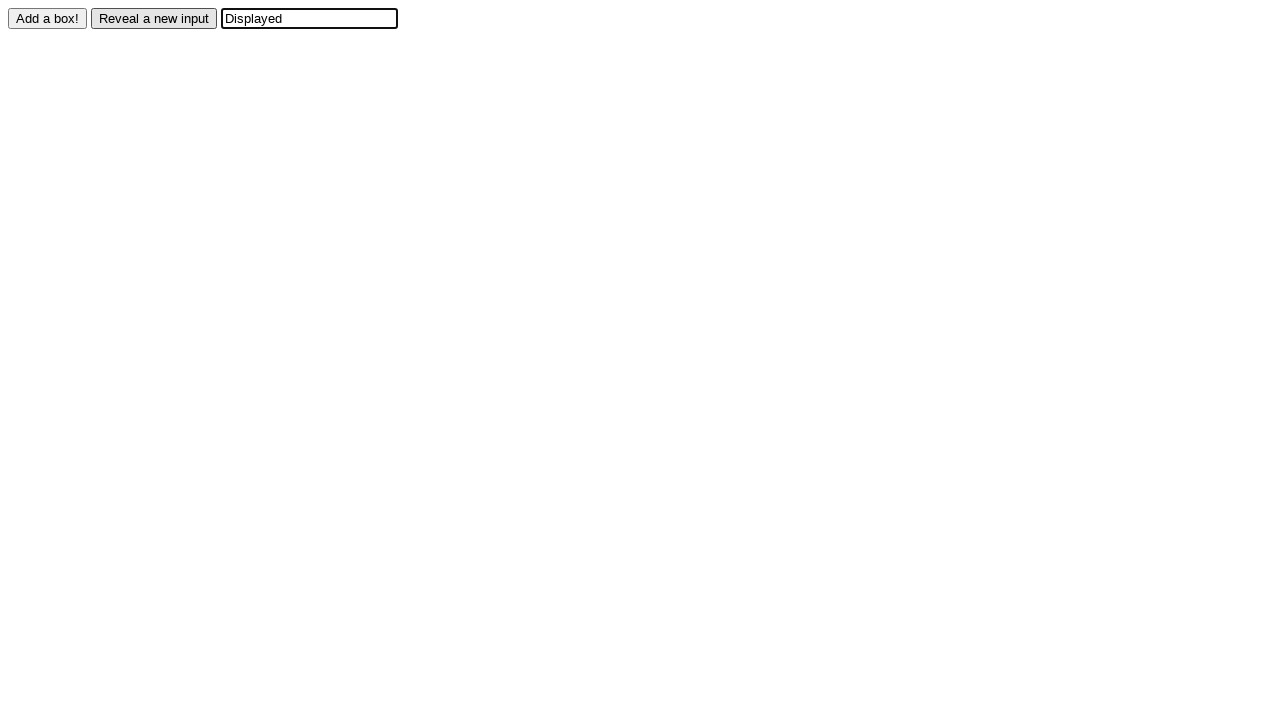